Tests opening a new browser window via link and verifying the new window title

Starting URL: https://the-internet.herokuapp.com/windows

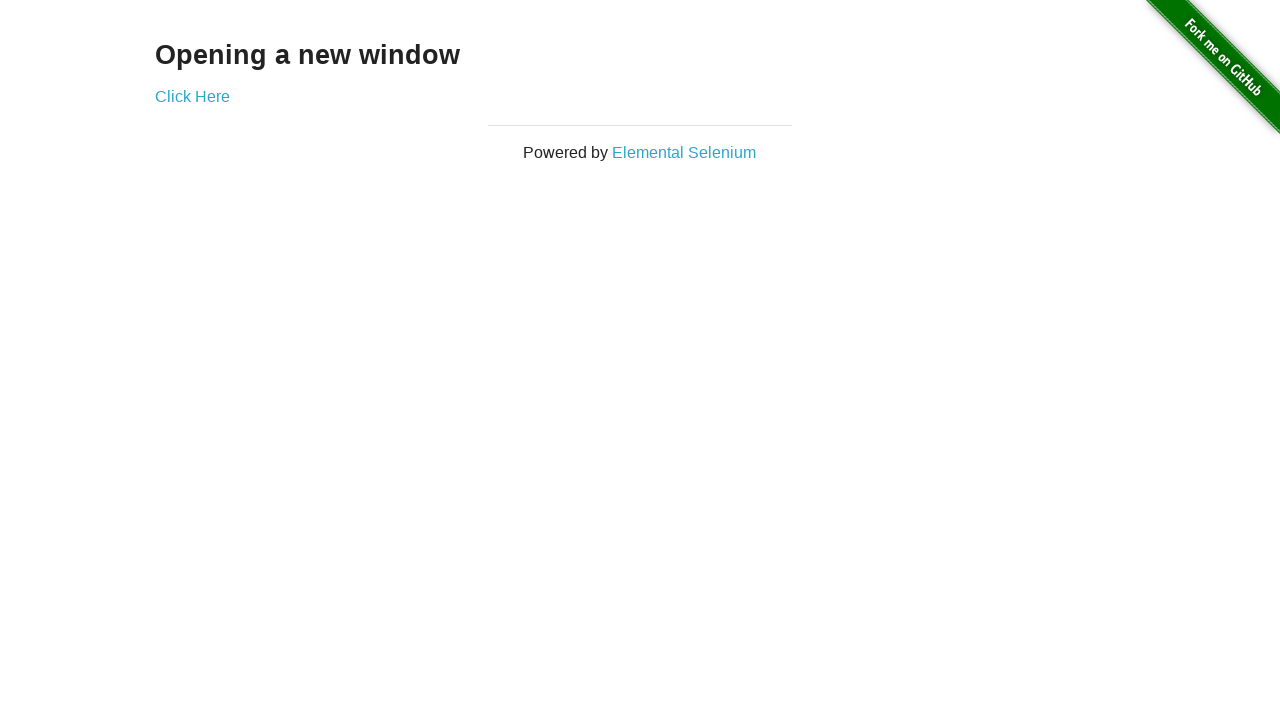

Clicked 'Click Here' link to open new window at (192, 96) on a:has-text('Click Here')
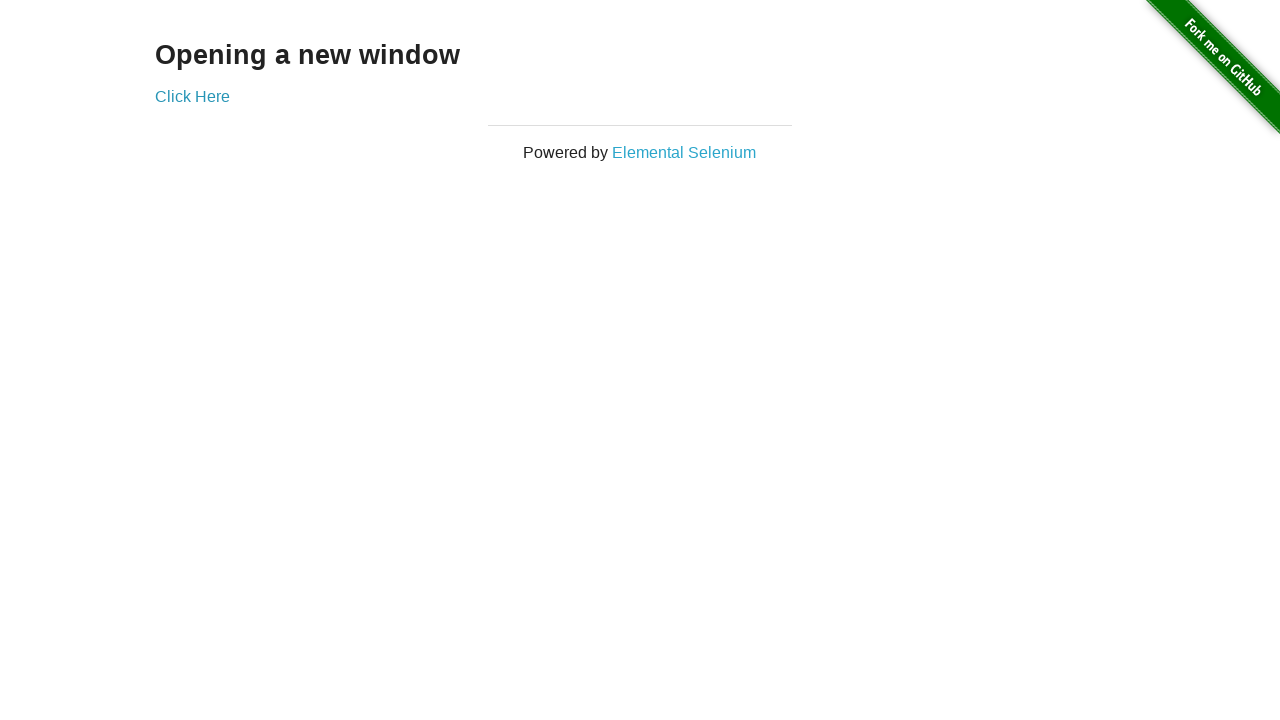

New window/page object captured
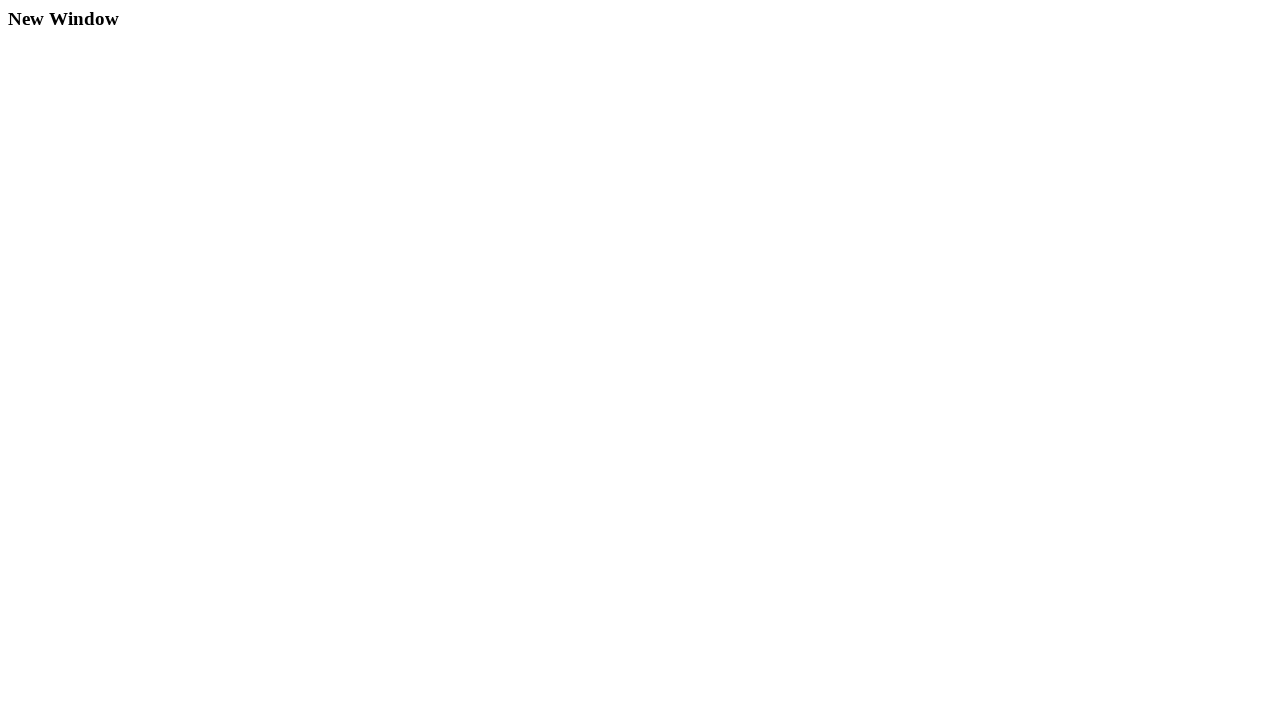

New page finished loading
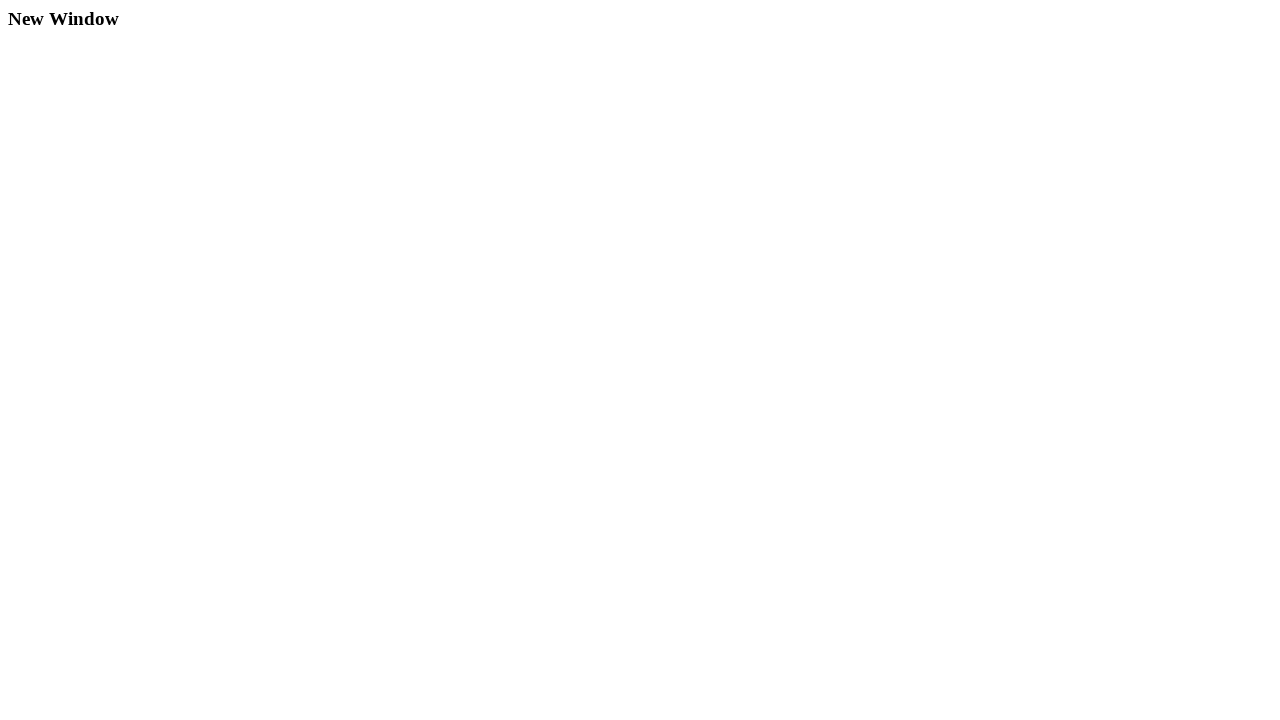

Verified new window title is 'New Window'
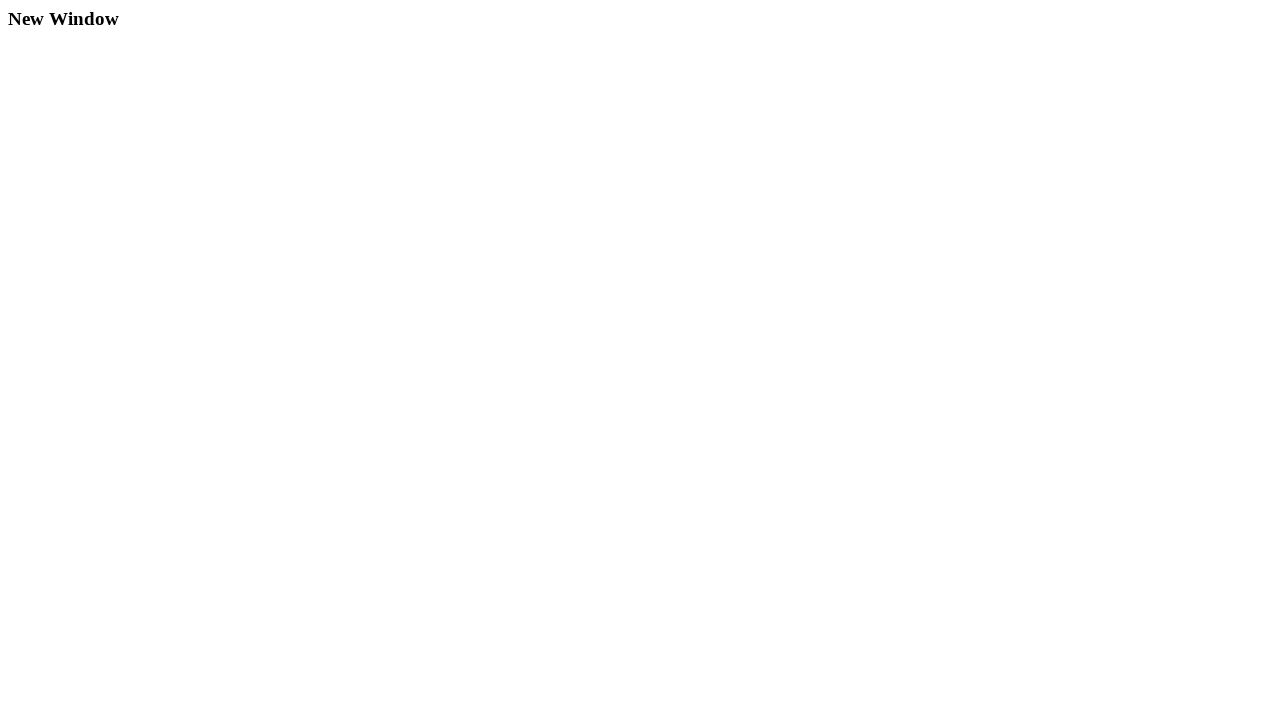

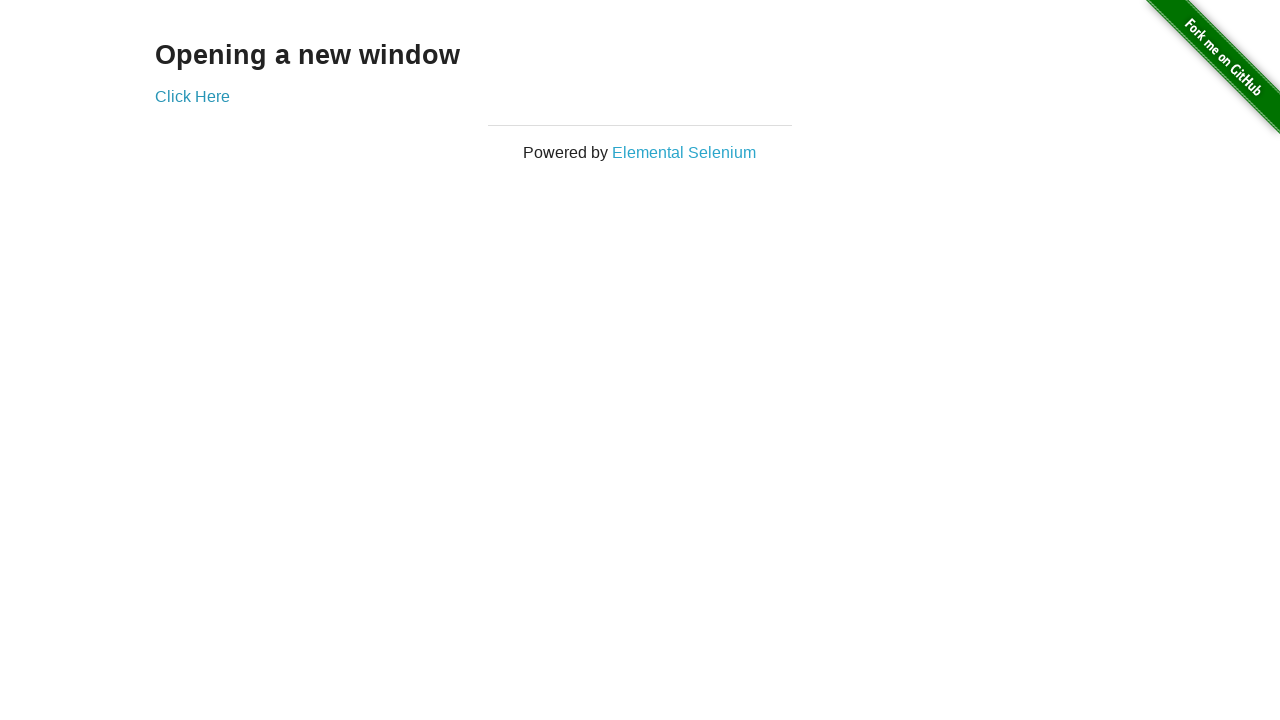